Navigates to DuckDuckGo homepage and verifies the page loads successfully

Starting URL: https://duckgo.com

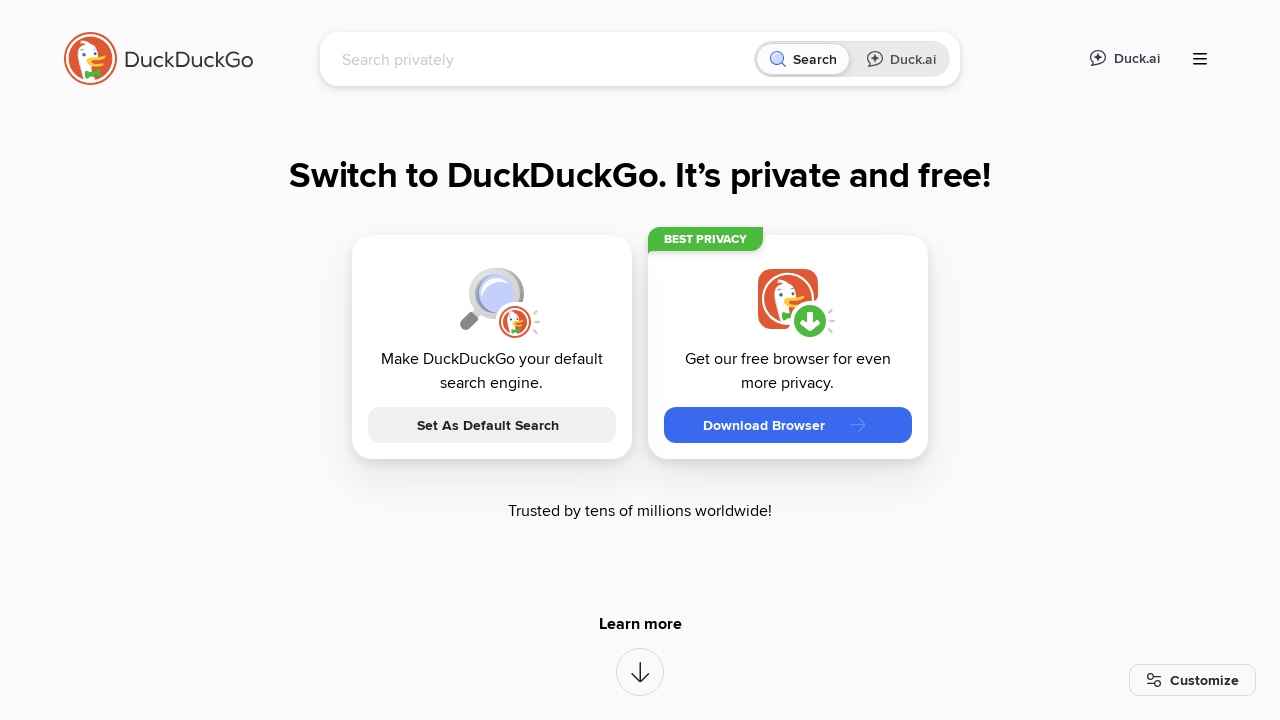

Waited for page to reach networkidle load state
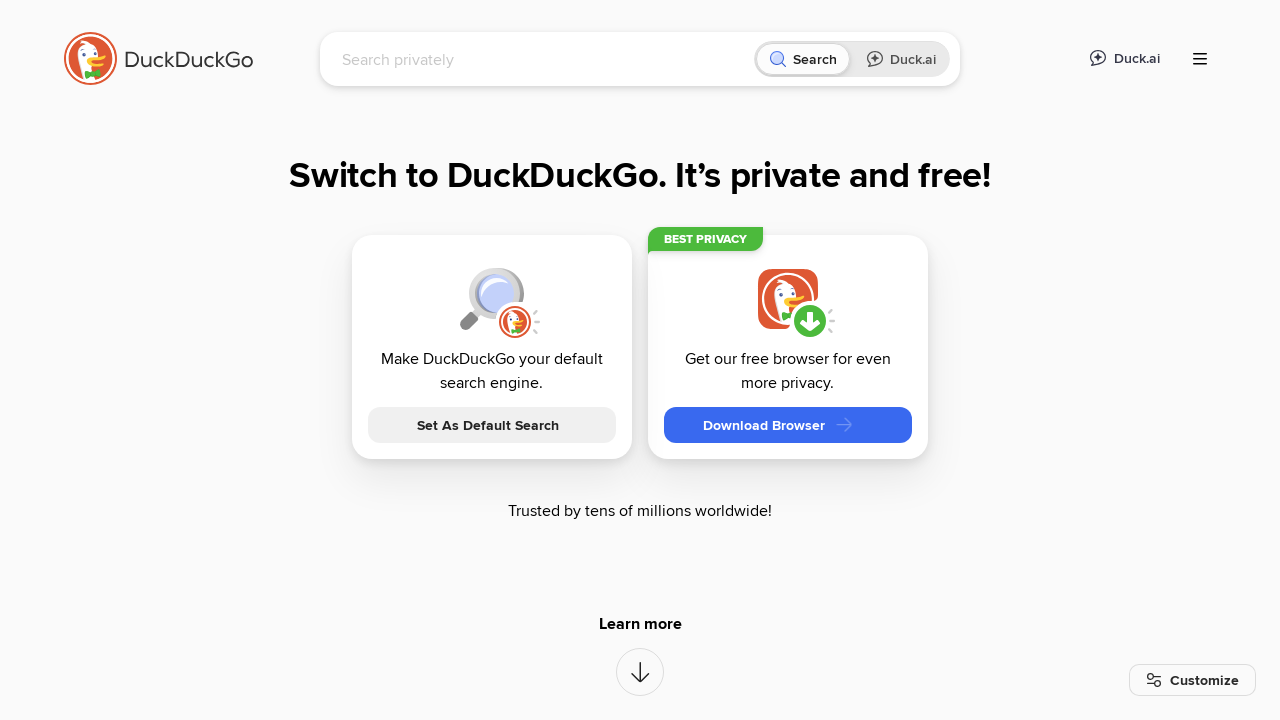

Verified DuckDuckGo homepage loaded successfully with content
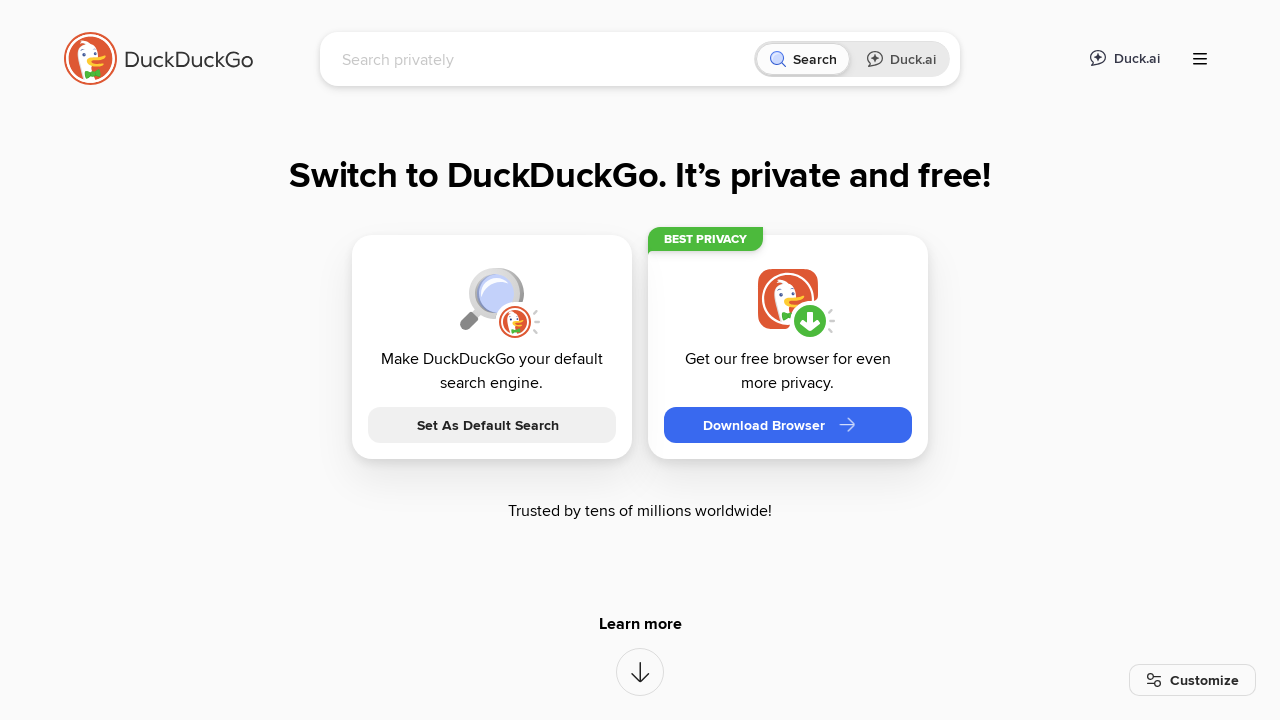

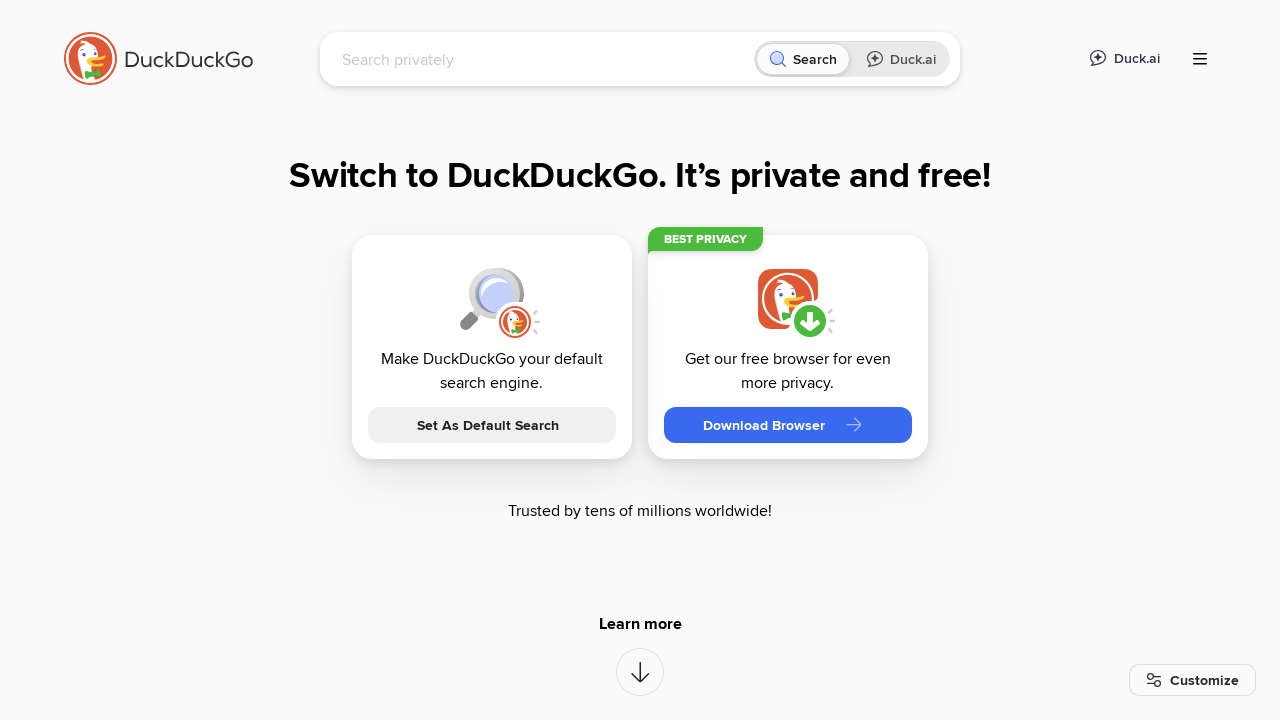